Opens multiple browser windows/tabs by navigating to different pages of the same website

Starting URL: https://awesomeqa.com/ui/

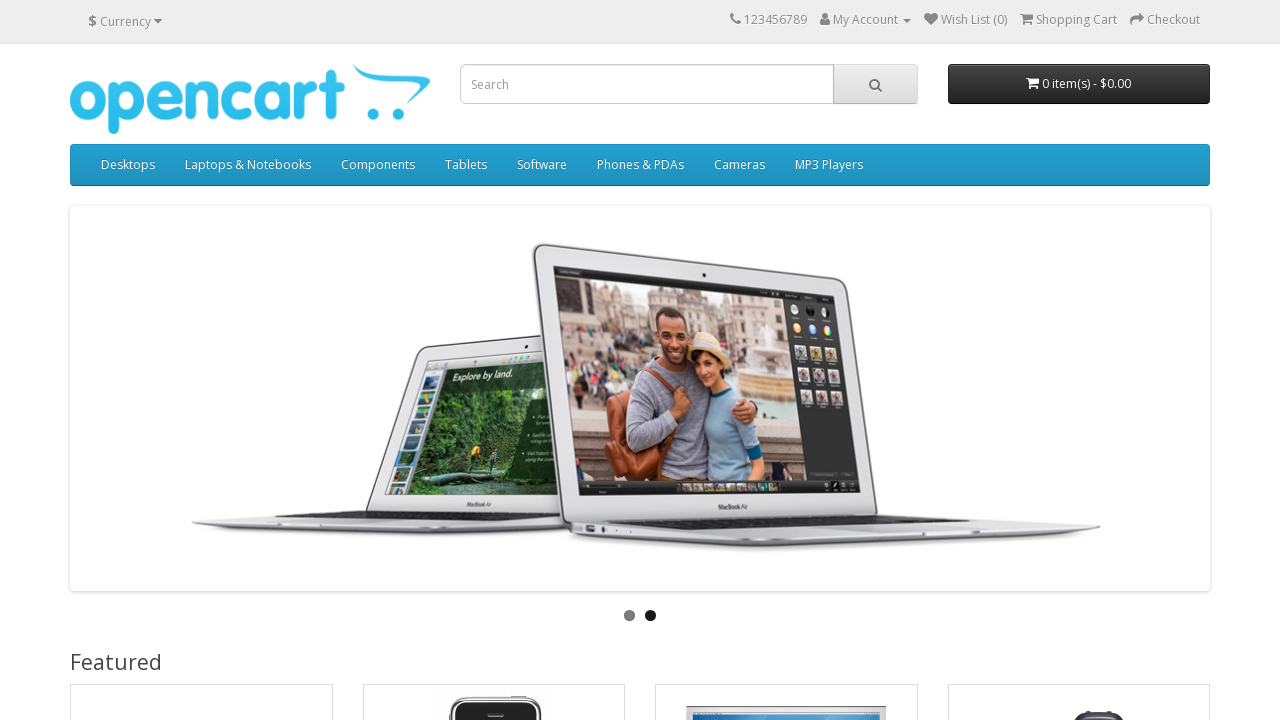

Opened new tab
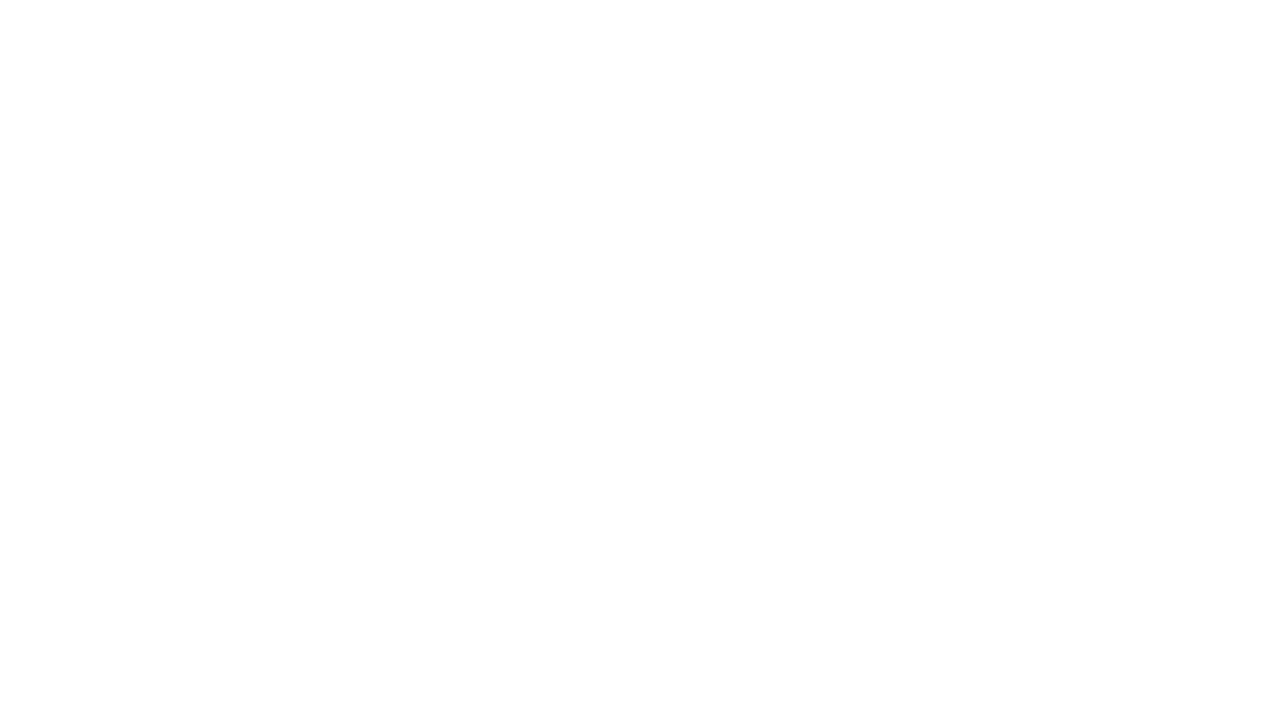

Navigated to return/add page in new tab
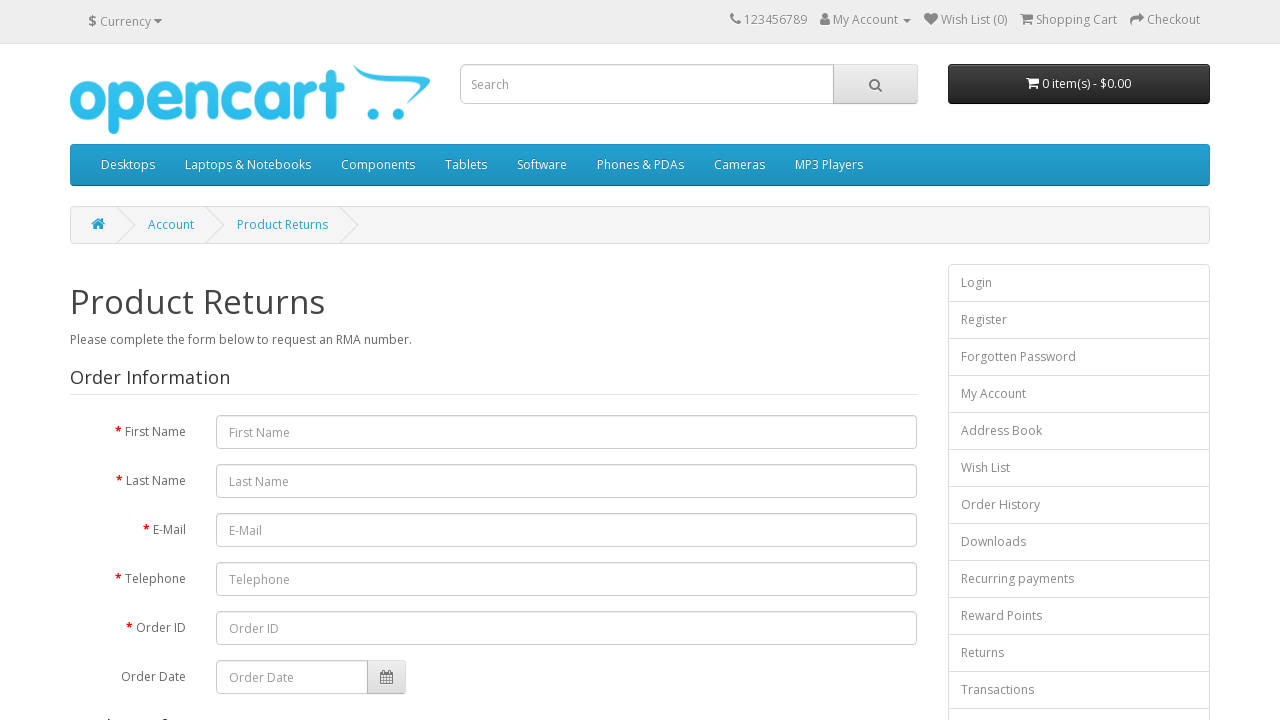

Opened another new tab
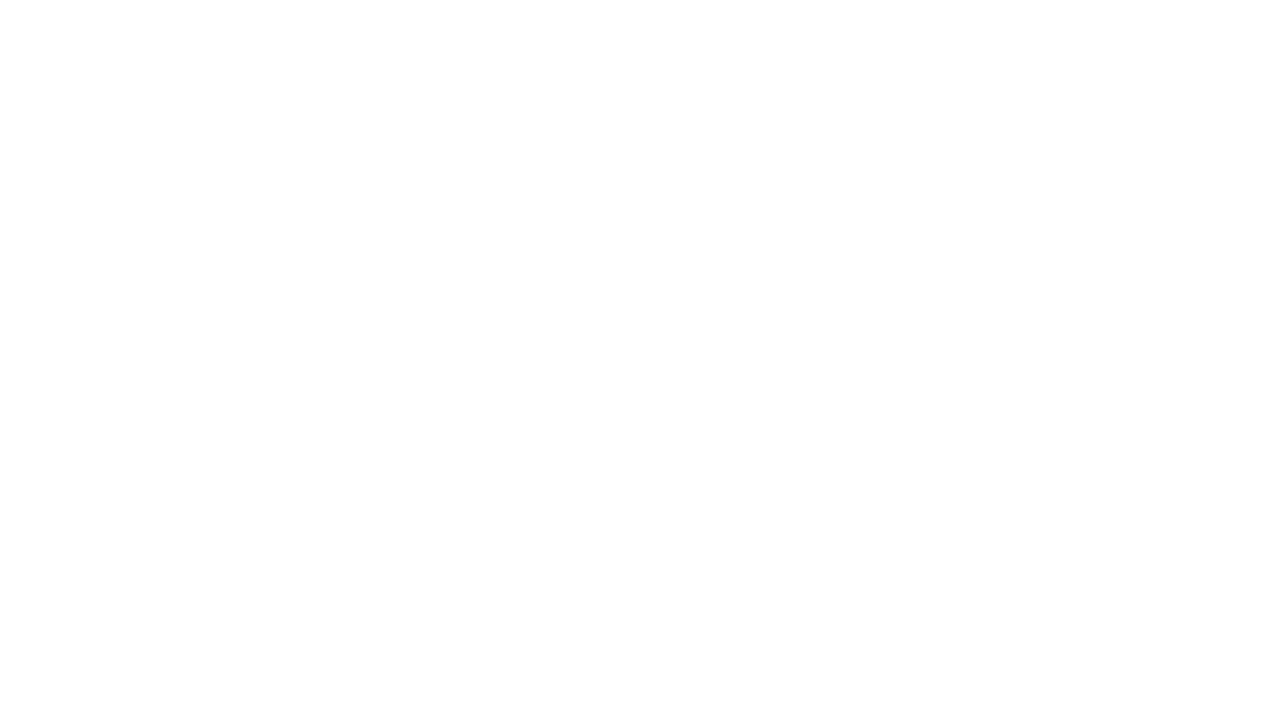

Navigated to information page in new tab
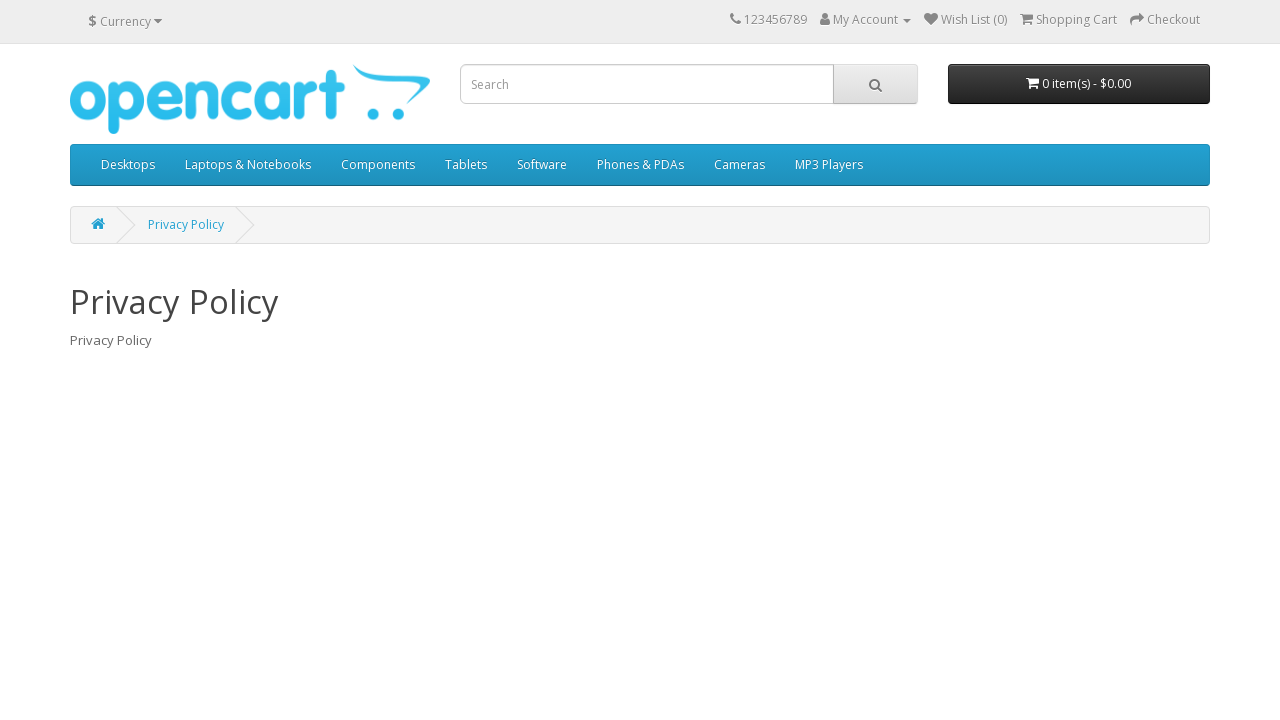

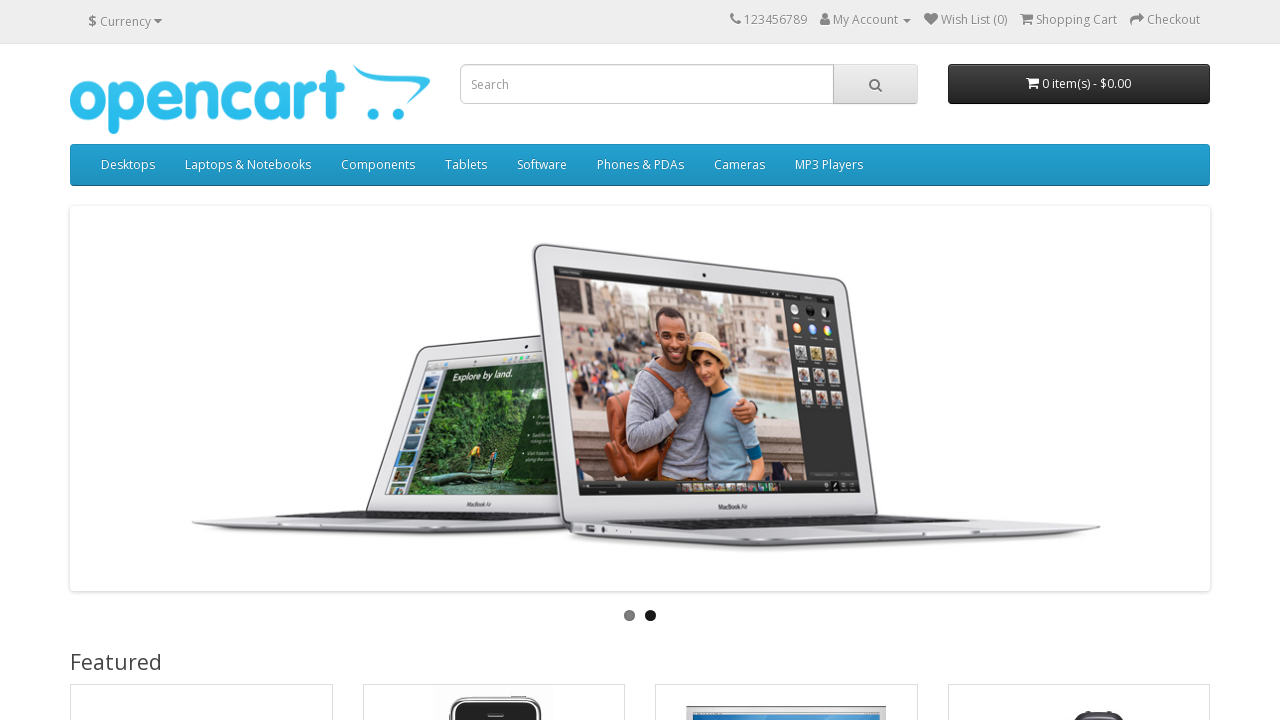